Tests an explicit wait scenario where the script waits for a price element to show "$100", then clicks a book button, calculates a mathematical answer based on a displayed value, fills in the answer, and submits.

Starting URL: http://suninjuly.github.io/explicit_wait2.html

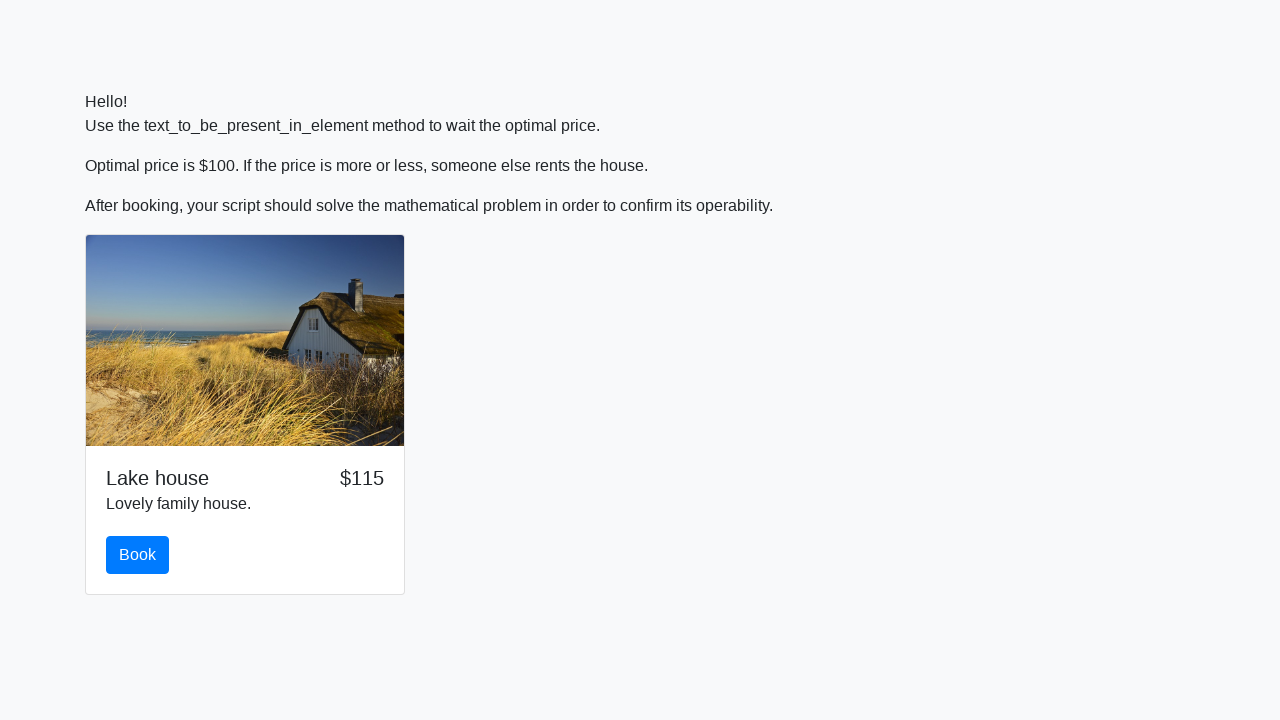

Waited for price element to show $100
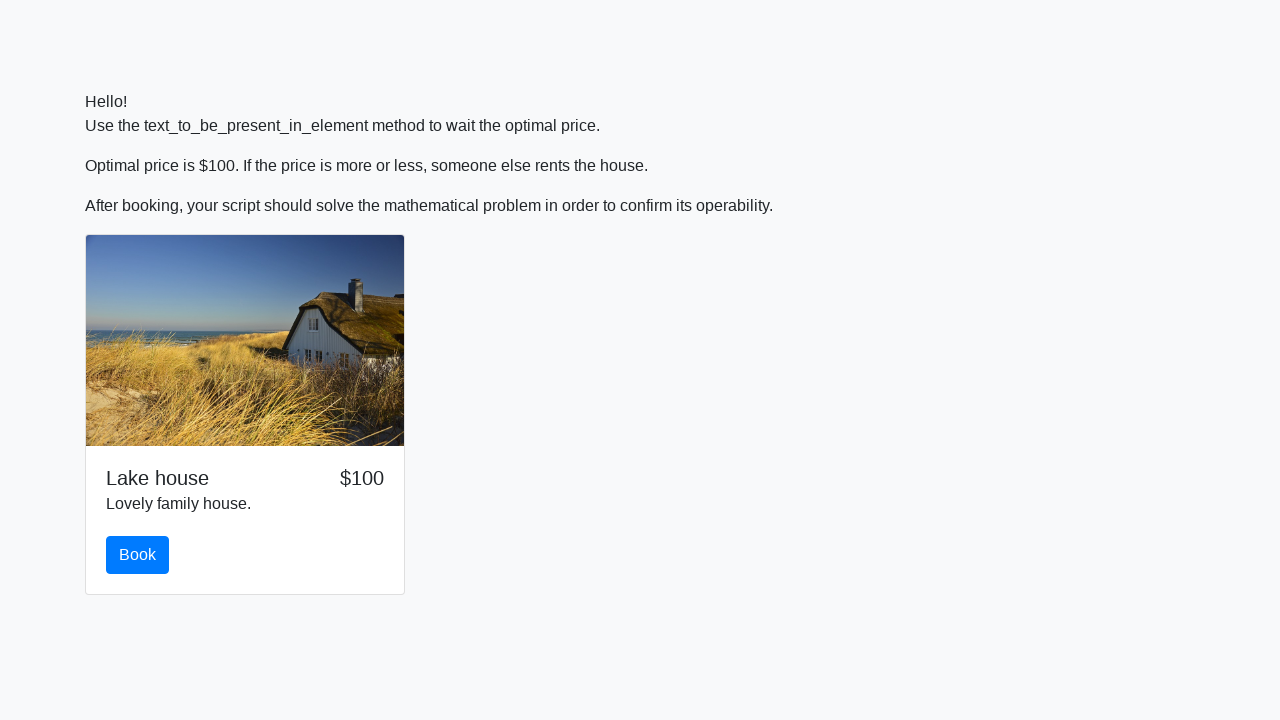

Clicked the book button at (138, 555) on #book
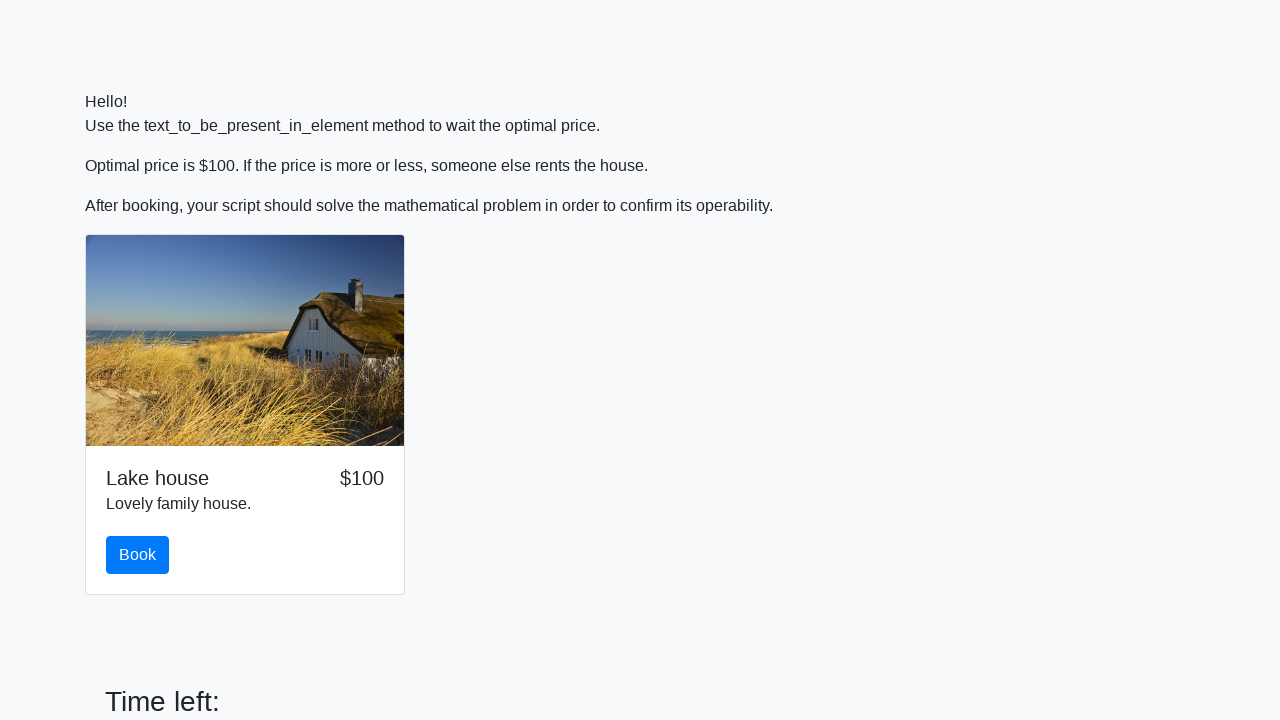

Retrieved input value: 533
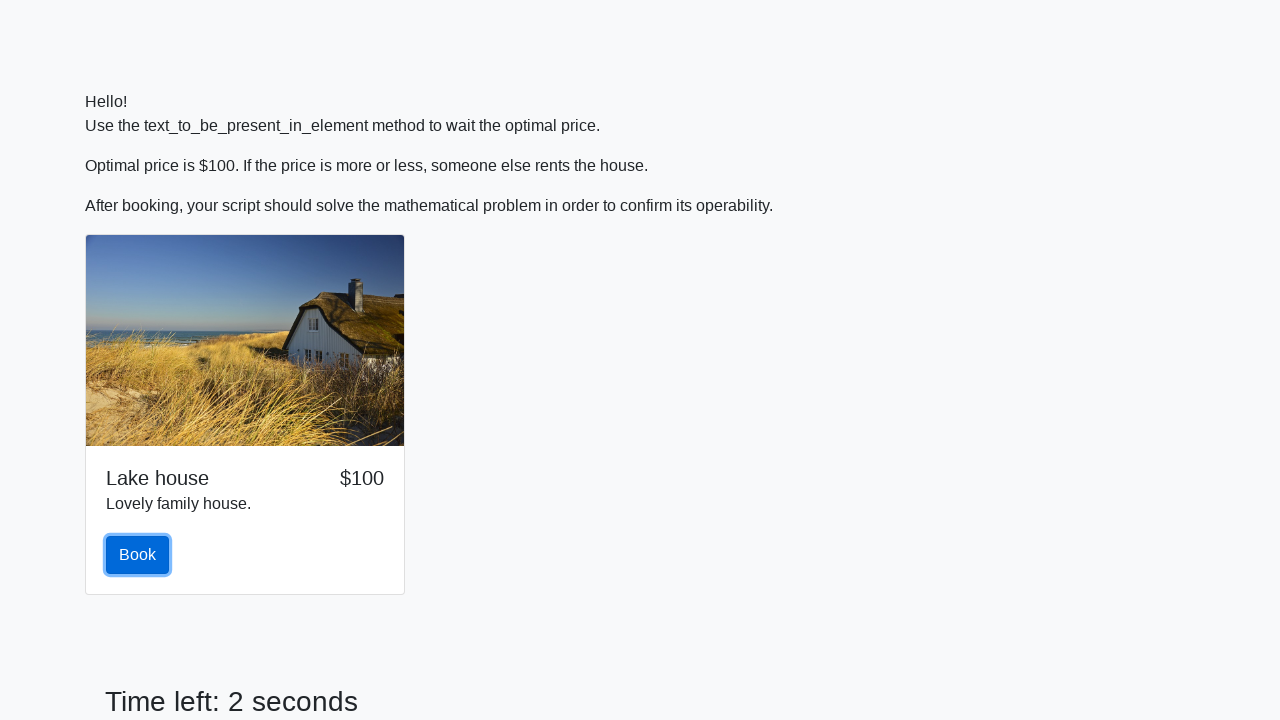

Calculated mathematical answer: 2.3542977061139503
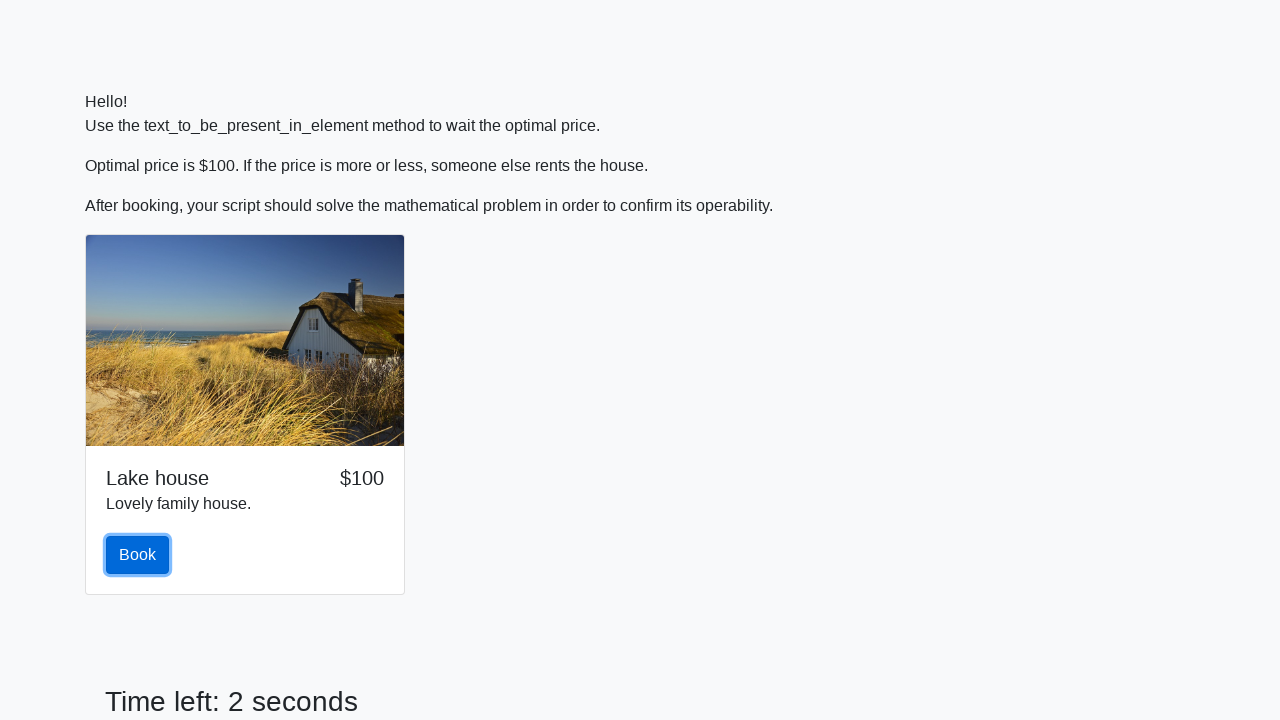

Filled answer field with calculated value: 2.3542977061139503 on #answer
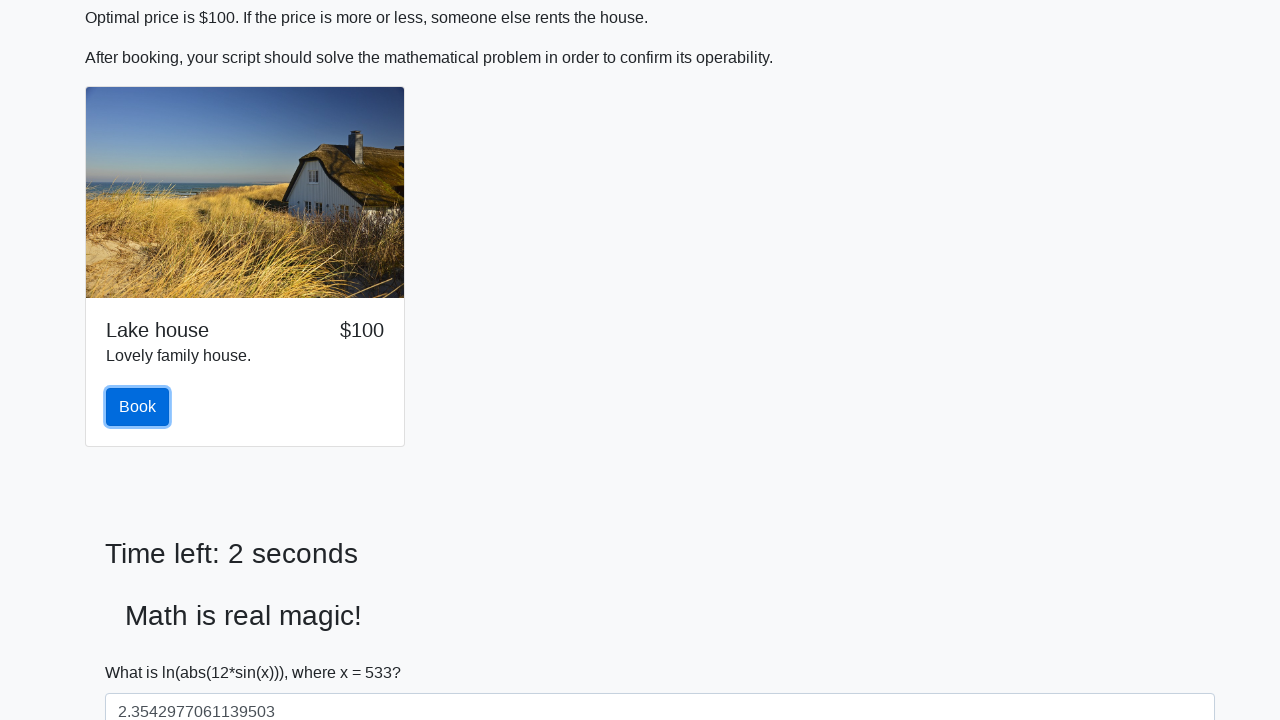

Clicked the solve button at (143, 651) on #solve
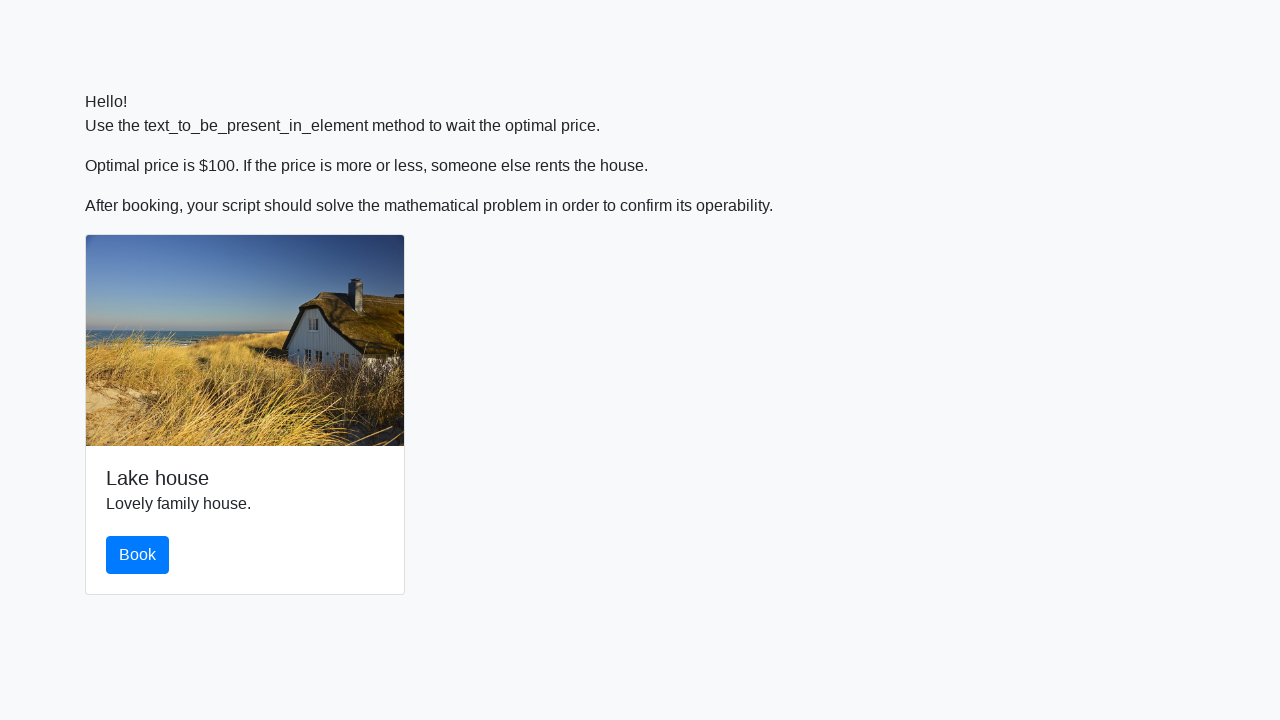

Waited 2 seconds for result to display
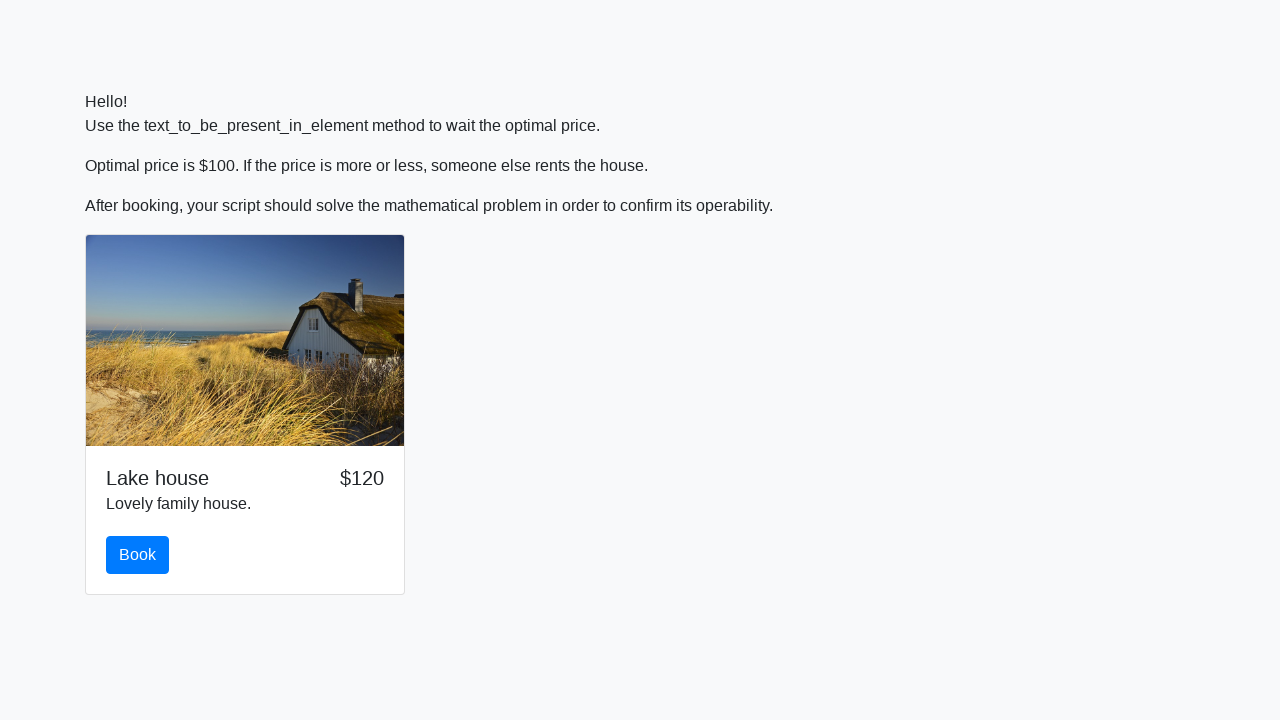

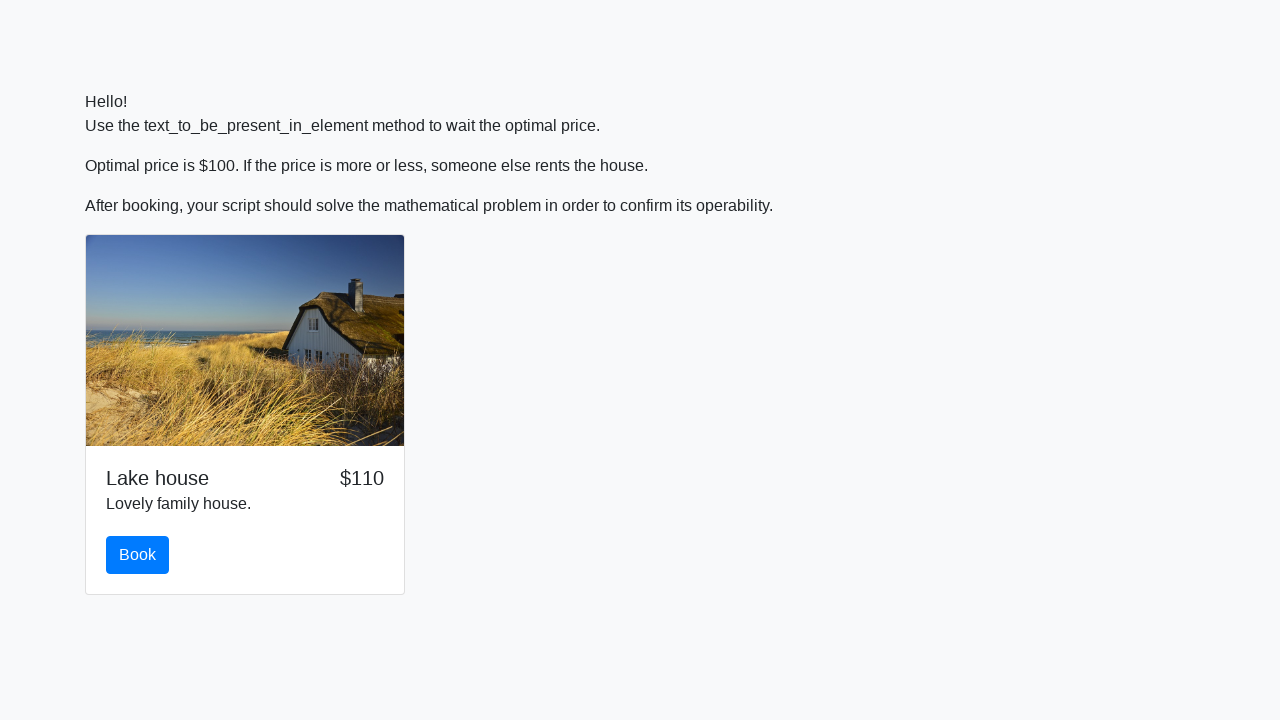